Tests a web form by filling a text field and submitting the form, then verifying the success message

Starting URL: https://www.selenium.dev/selenium/web/web-form.html

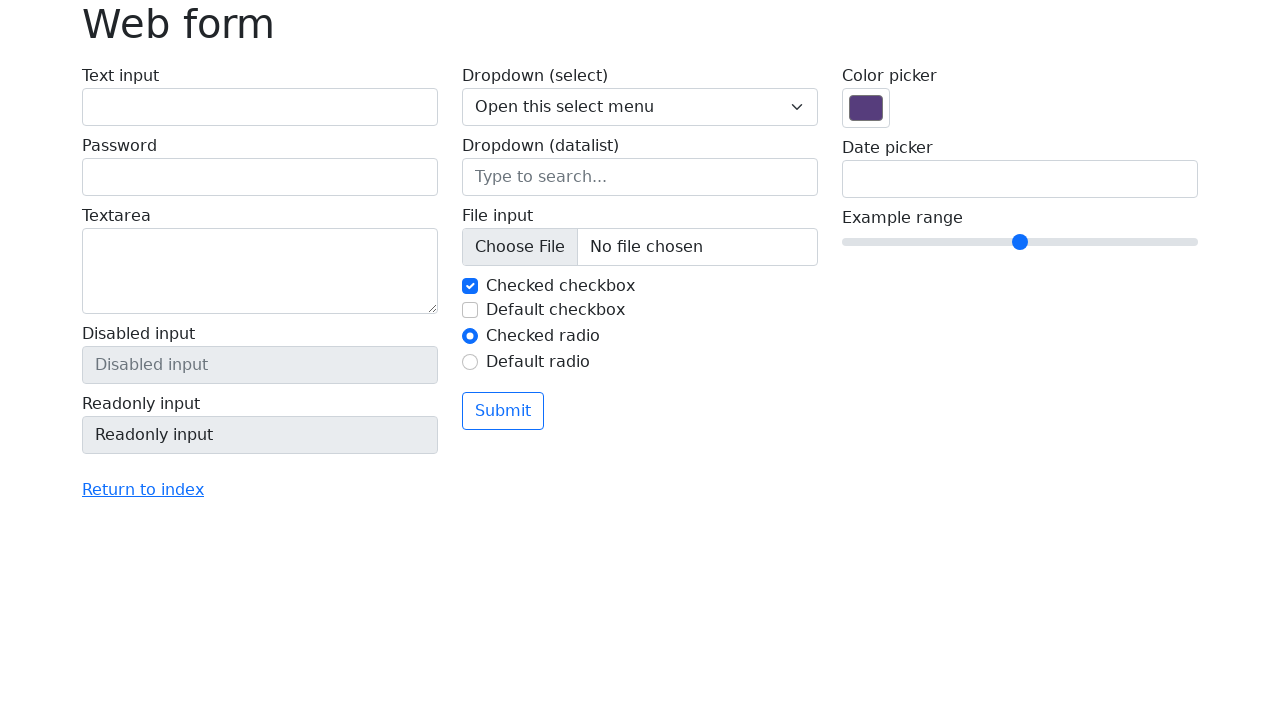

Filled text field with 'Selenium' on input[name='my-text']
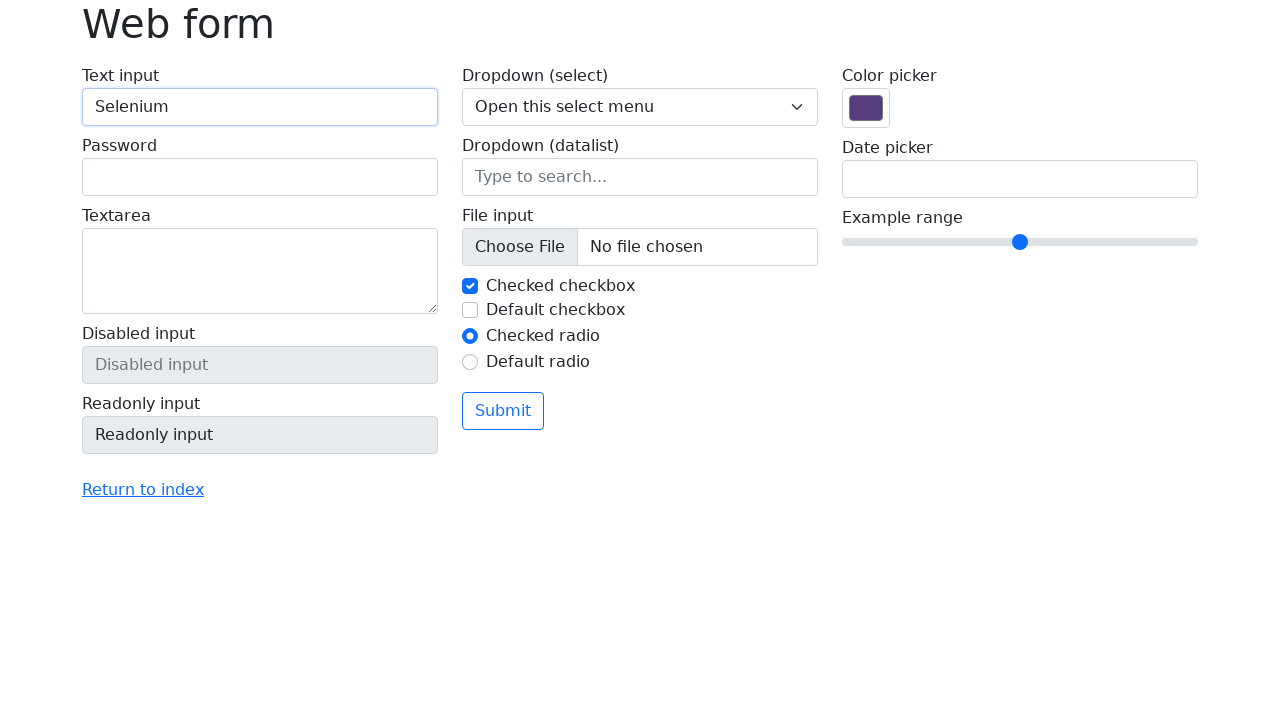

Clicked submit button at (503, 411) on button
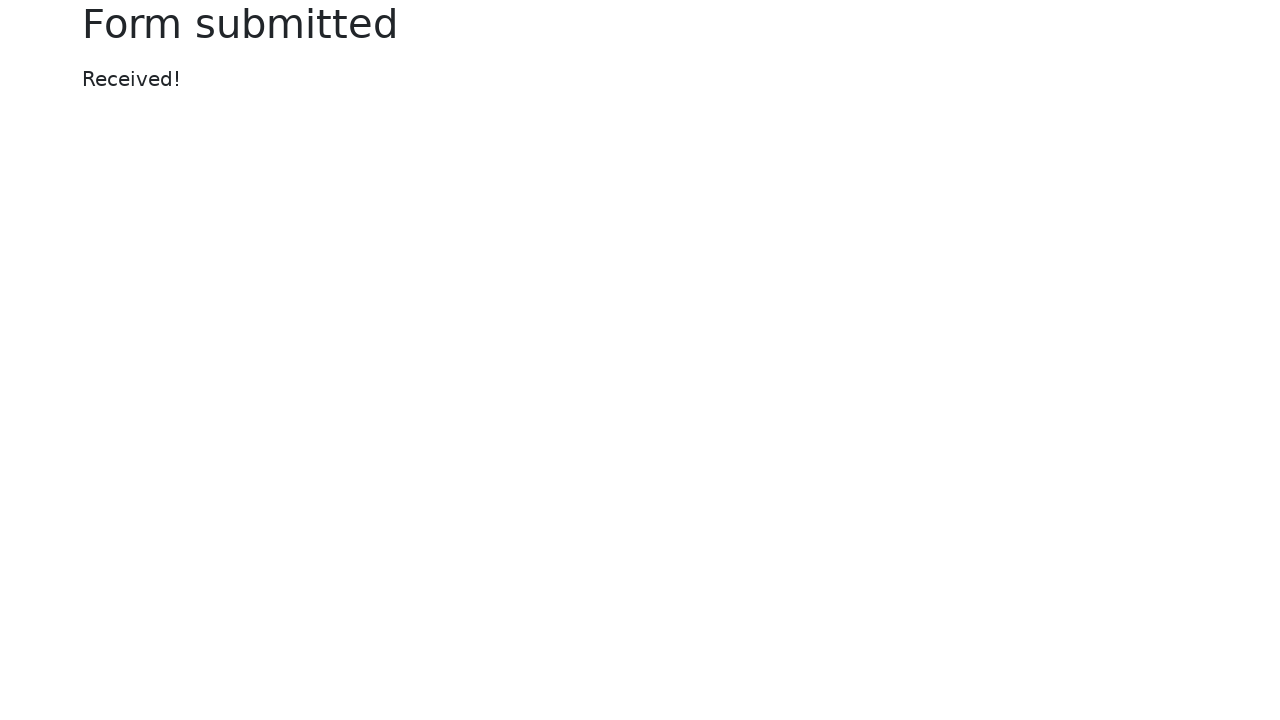

Success message element loaded
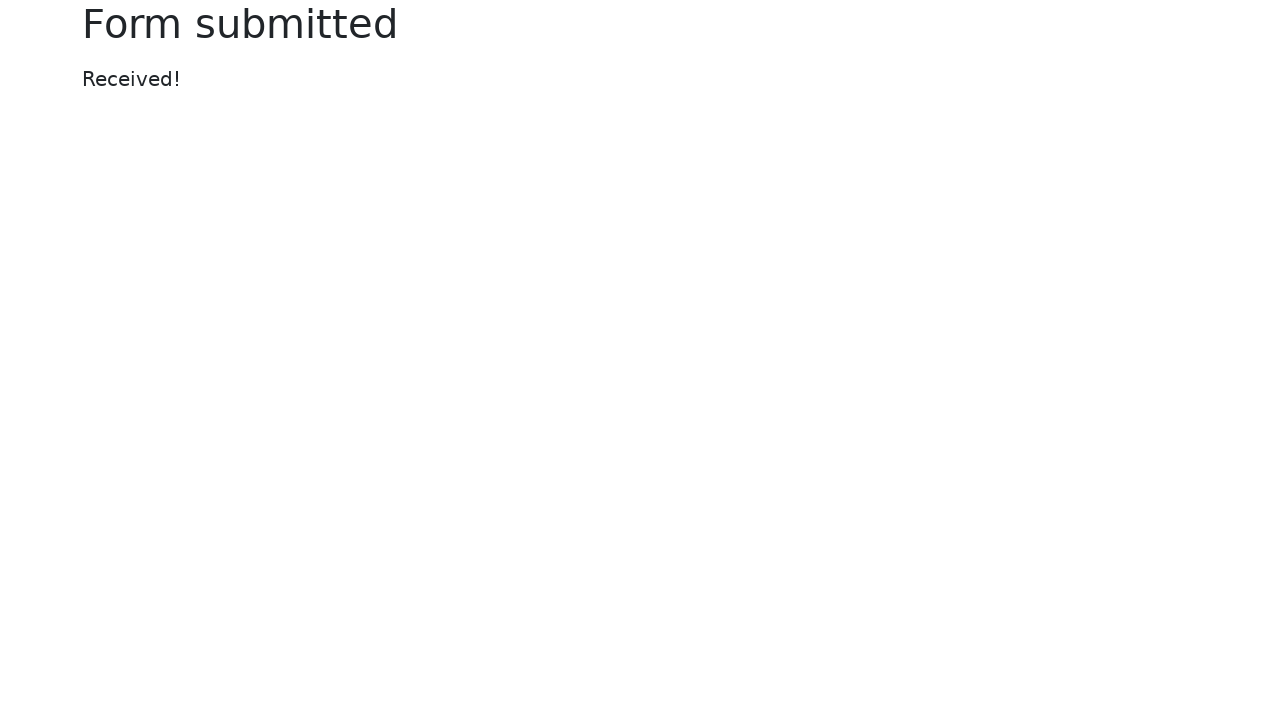

Verified success message displays 'Received!'
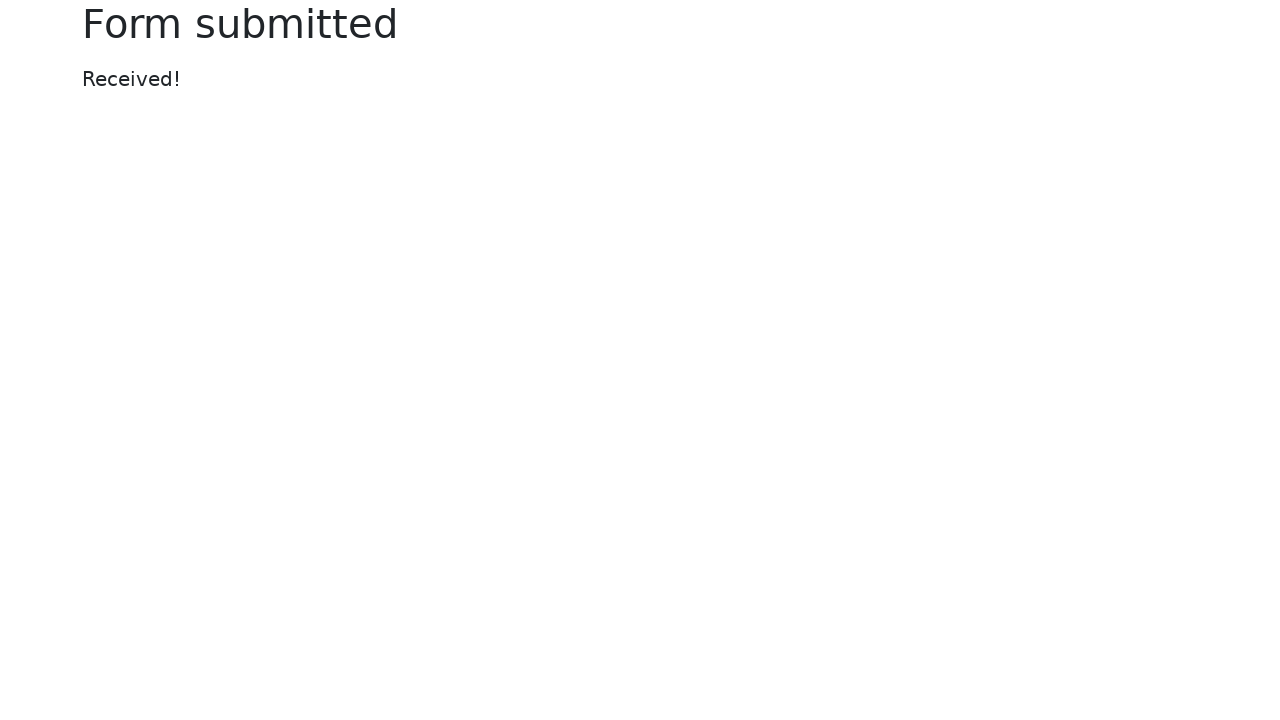

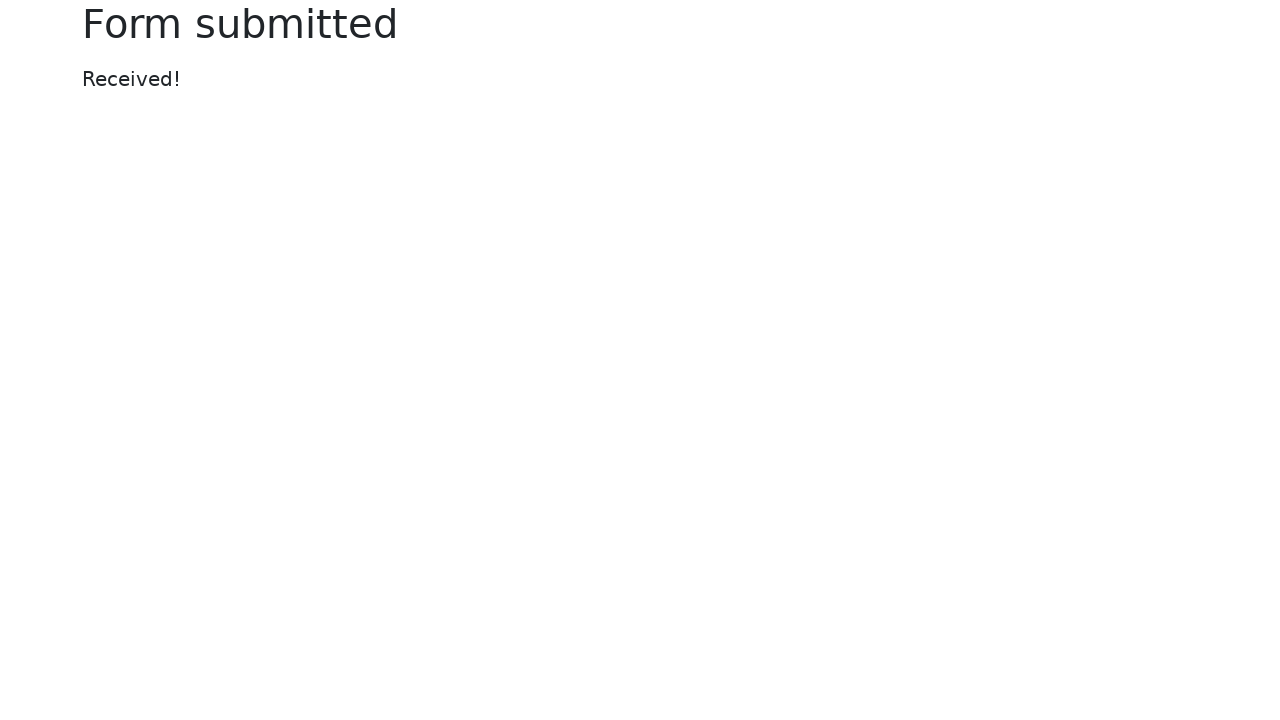